Searches for legal cases on the TJMG public consultation portal by entering a lawyer's OAB number and selecting a state, then navigates through the search results and opens individual case details.

Starting URL: https://pje-consulta-publica.tjmg.jus.br/

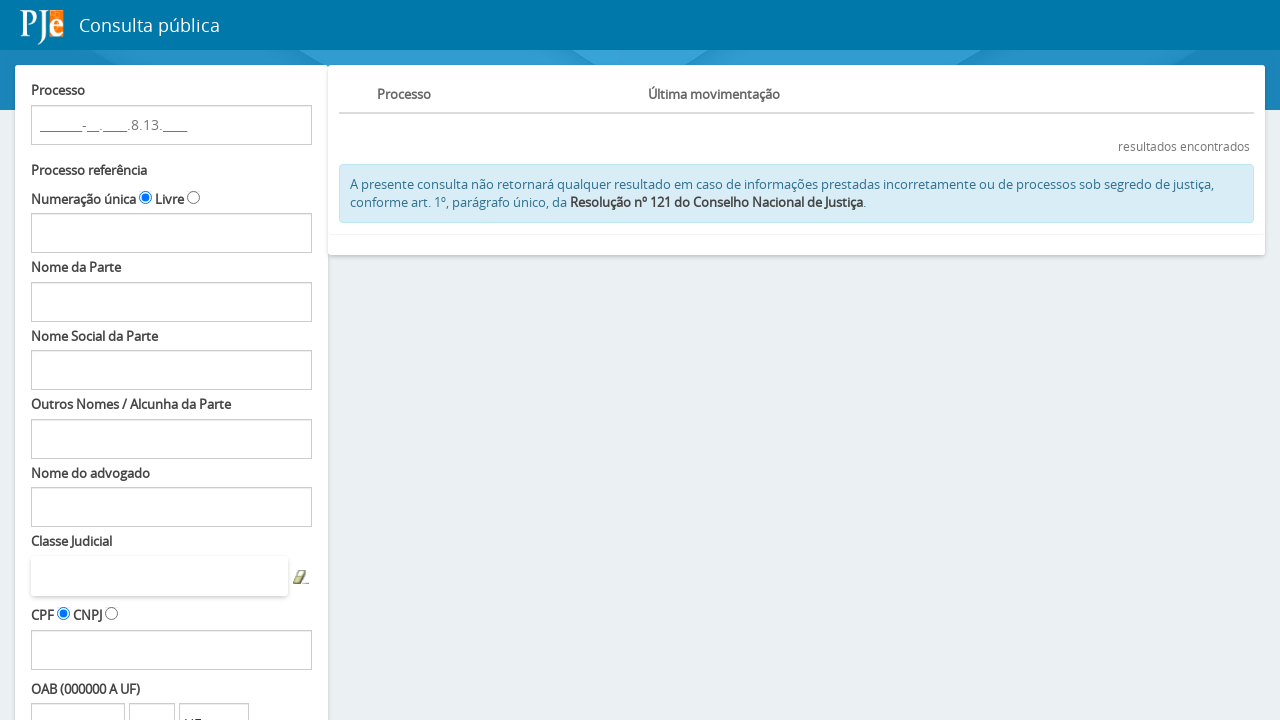

OAB number input field loaded
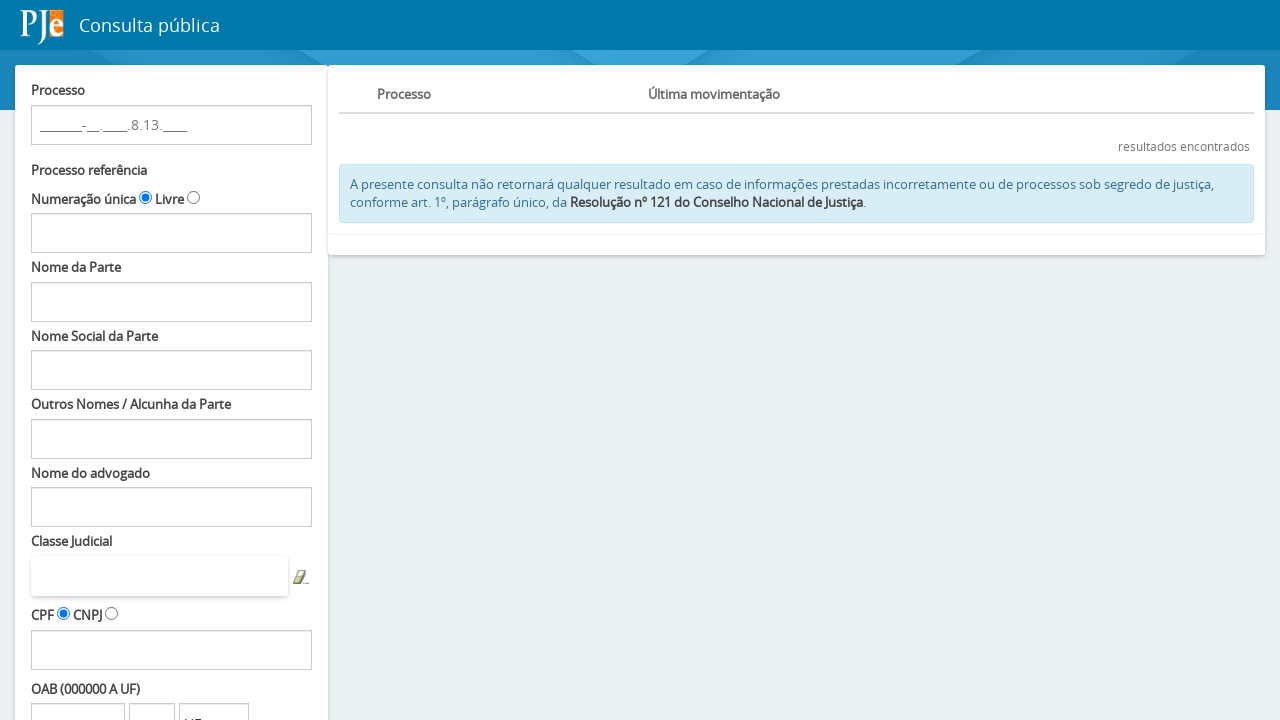

Entered OAB number '133864' in search field on input#fPP\:Decoration\:numeroOAB
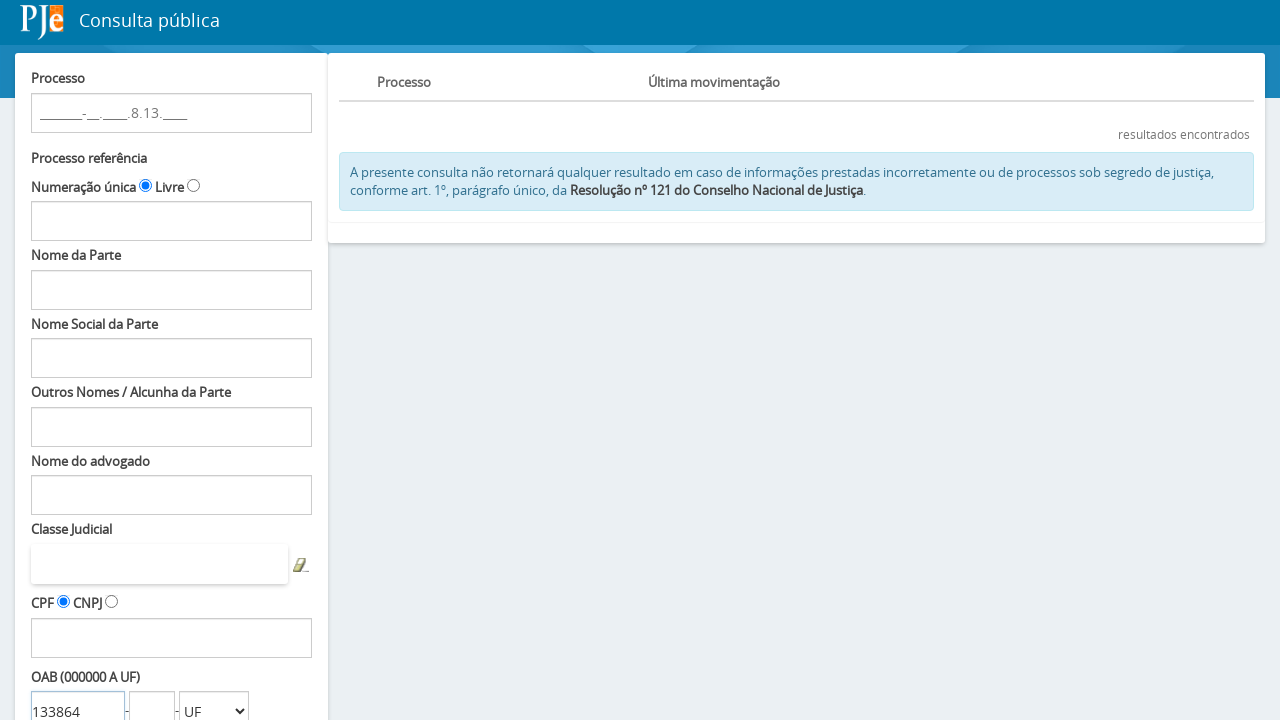

Selected state 'SP' (São Paulo) from dropdown on select#fPP\:Decoration\:estadoComboOAB
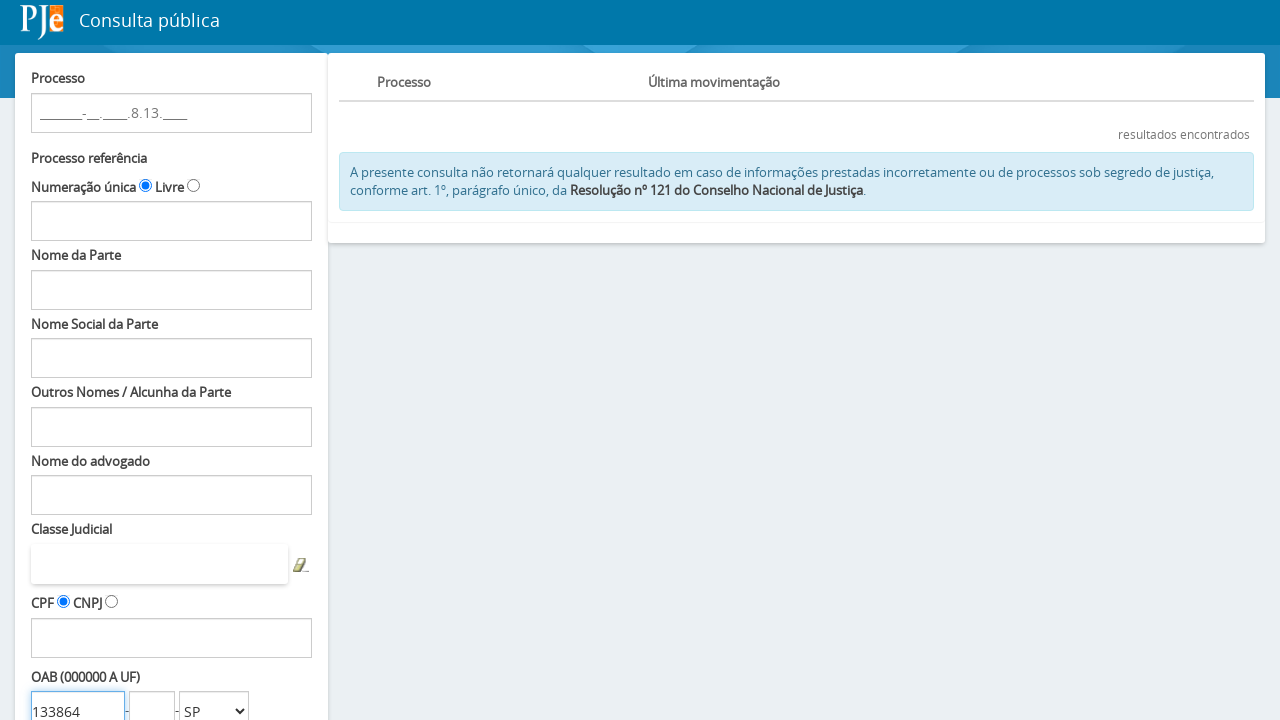

Clicked search button to initiate case search at (83, 590) on input#fPP\:searchProcessos
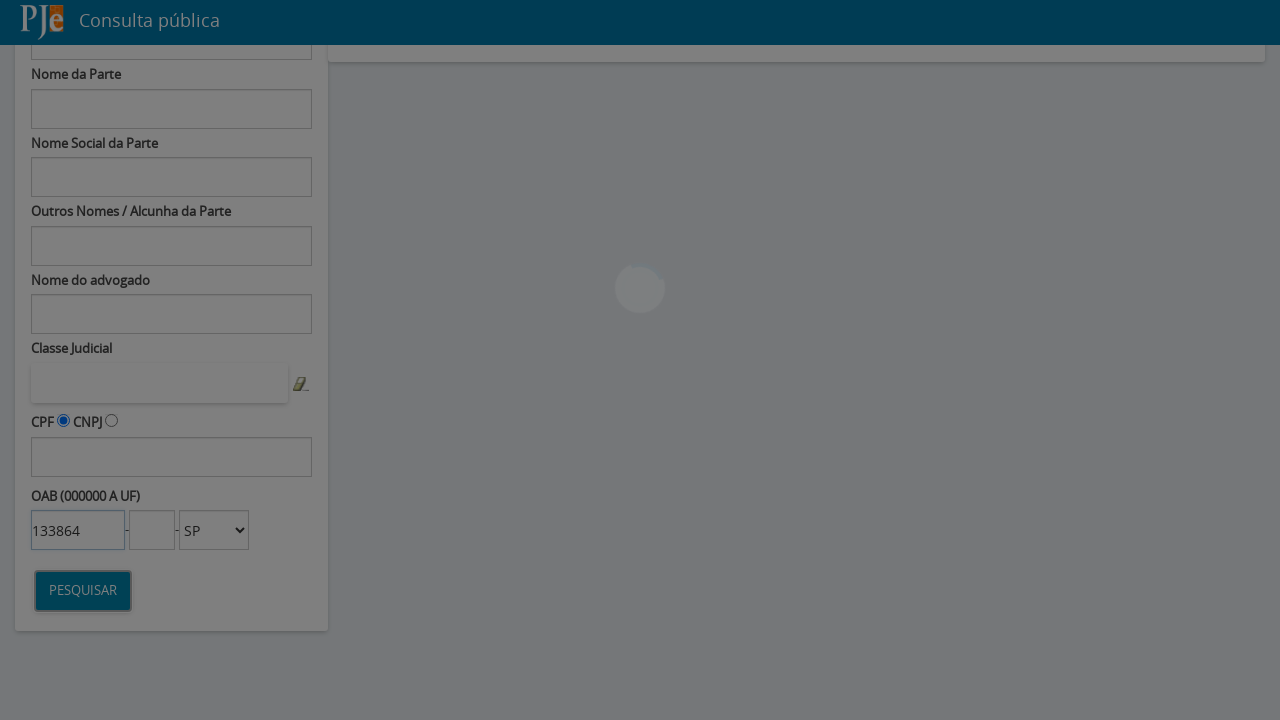

Search results loaded with case entries
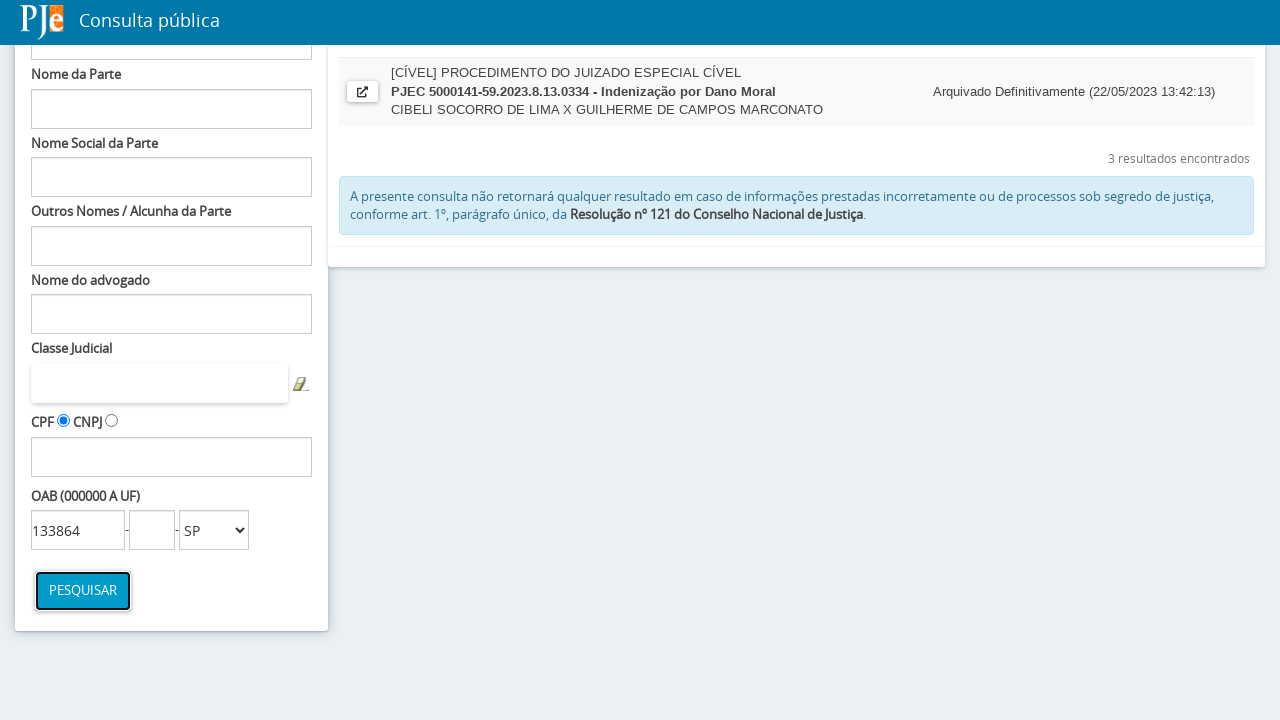

Clicked on first case result to open details at (658, 142) on b.btn-block >> nth=0
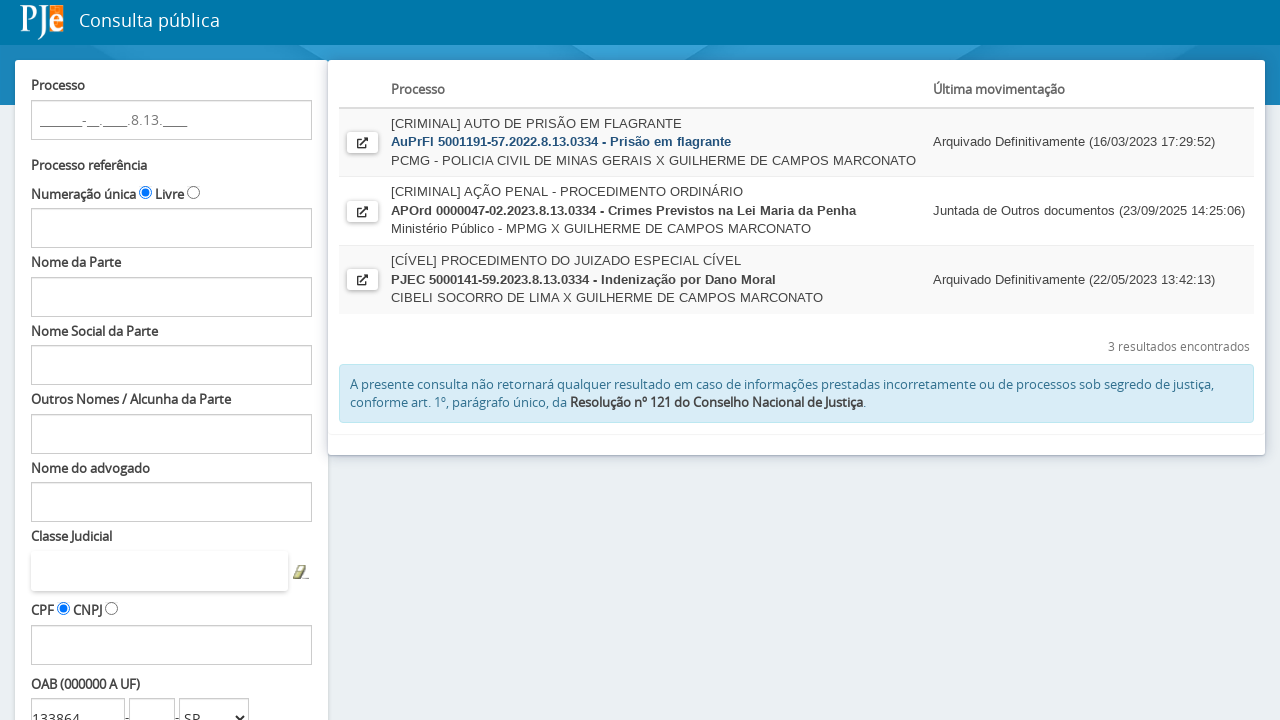

Switched to new popup window and set viewport to 1920x1080
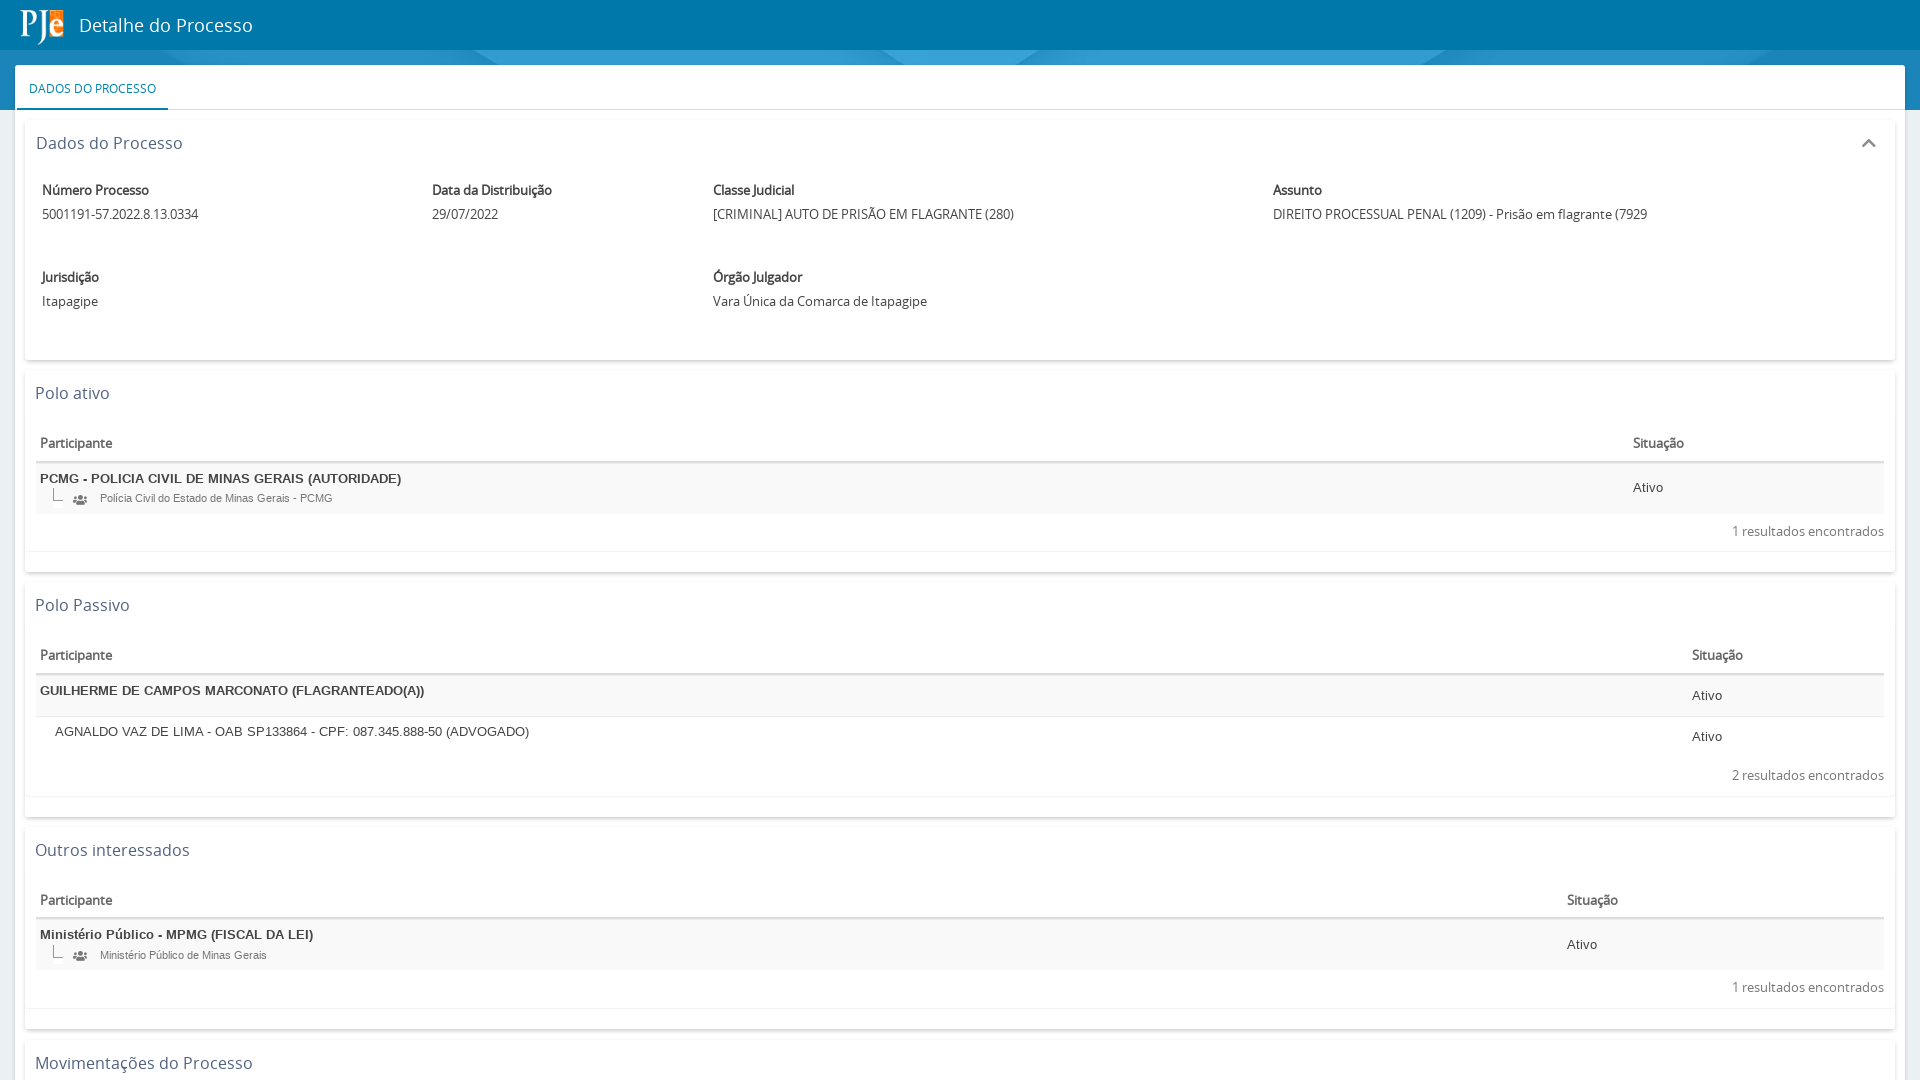

Case details page fully loaded
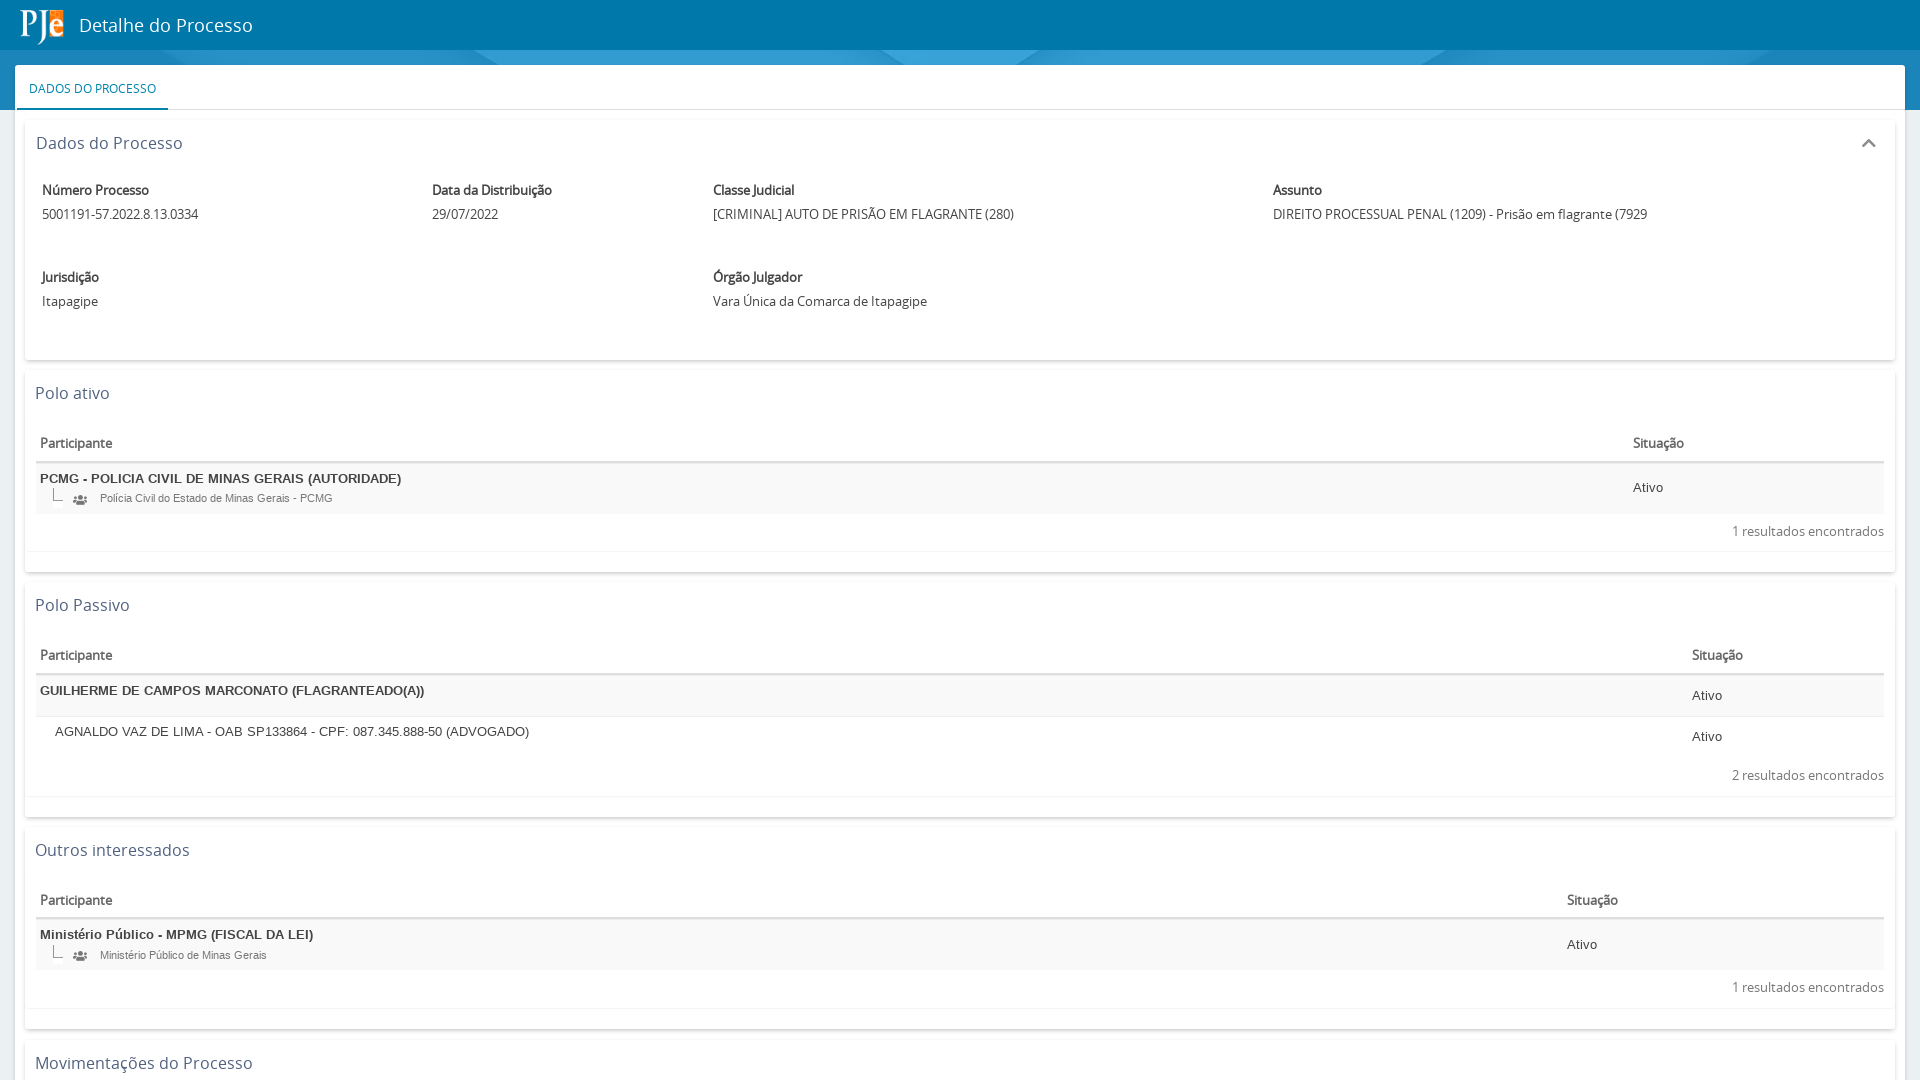

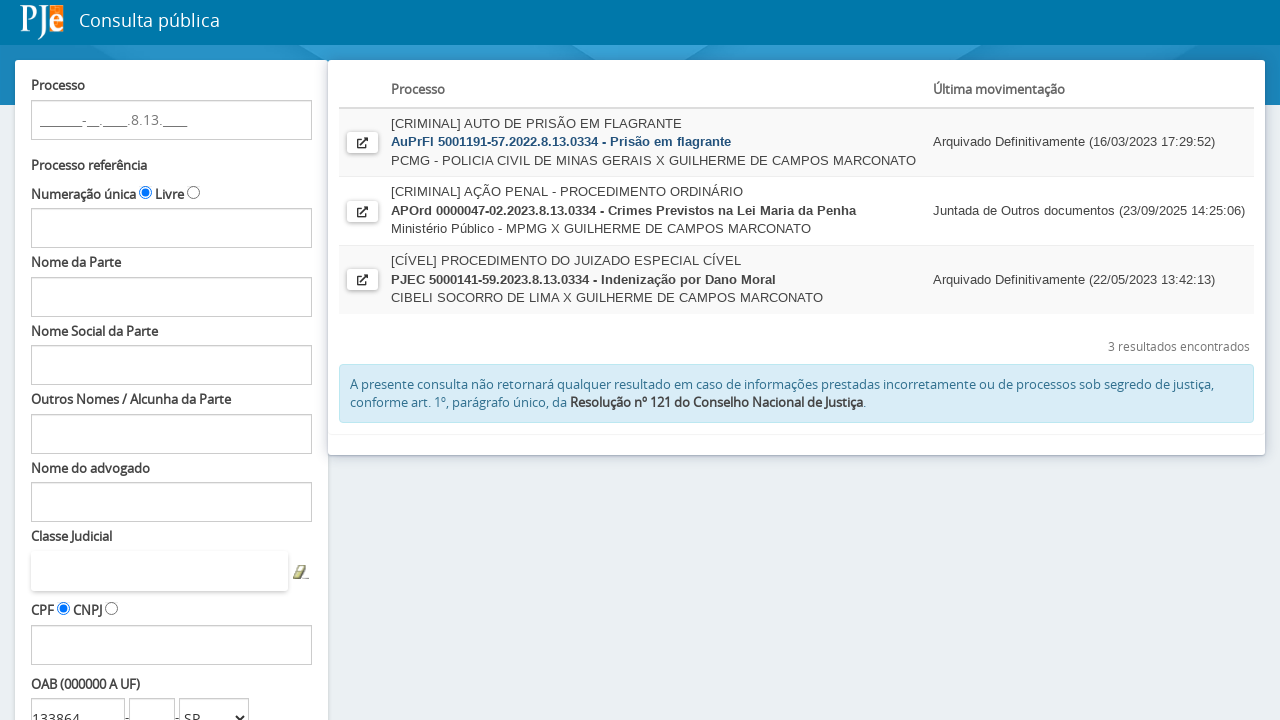